Tests that the WebdriverIO main page has the correct title

Starting URL: https://webdriver.io/

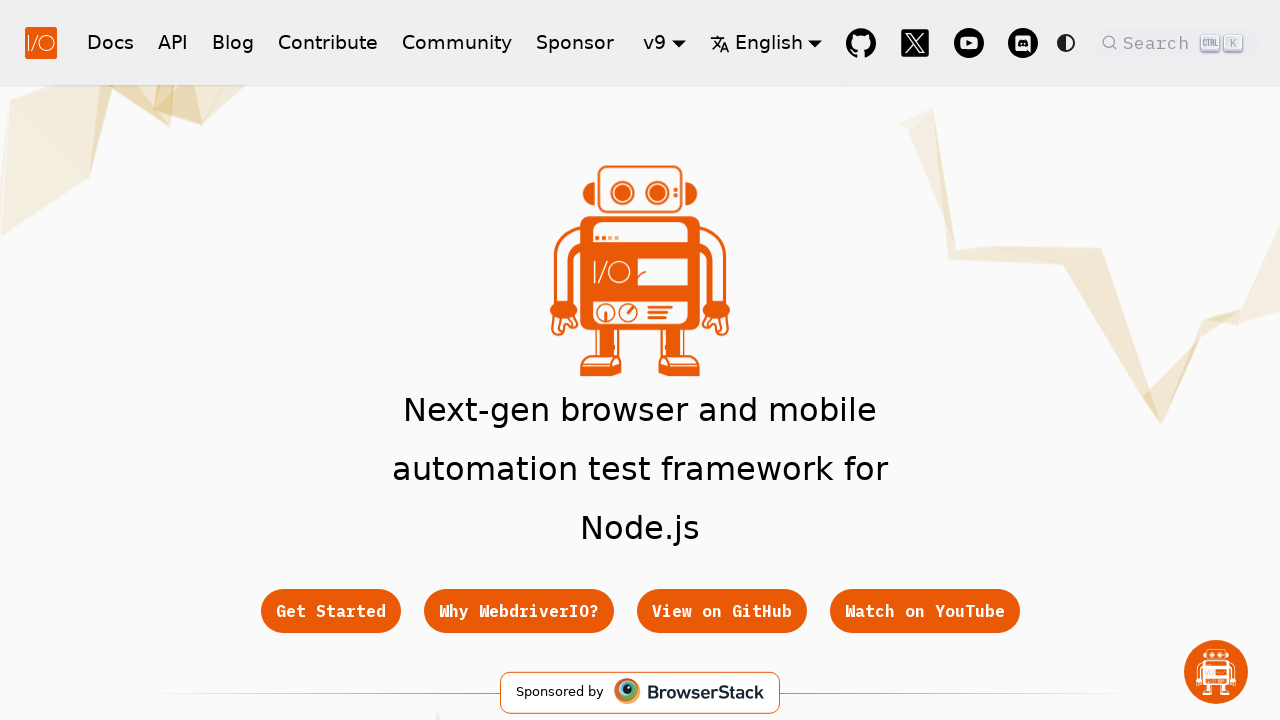

Verified page title is correct
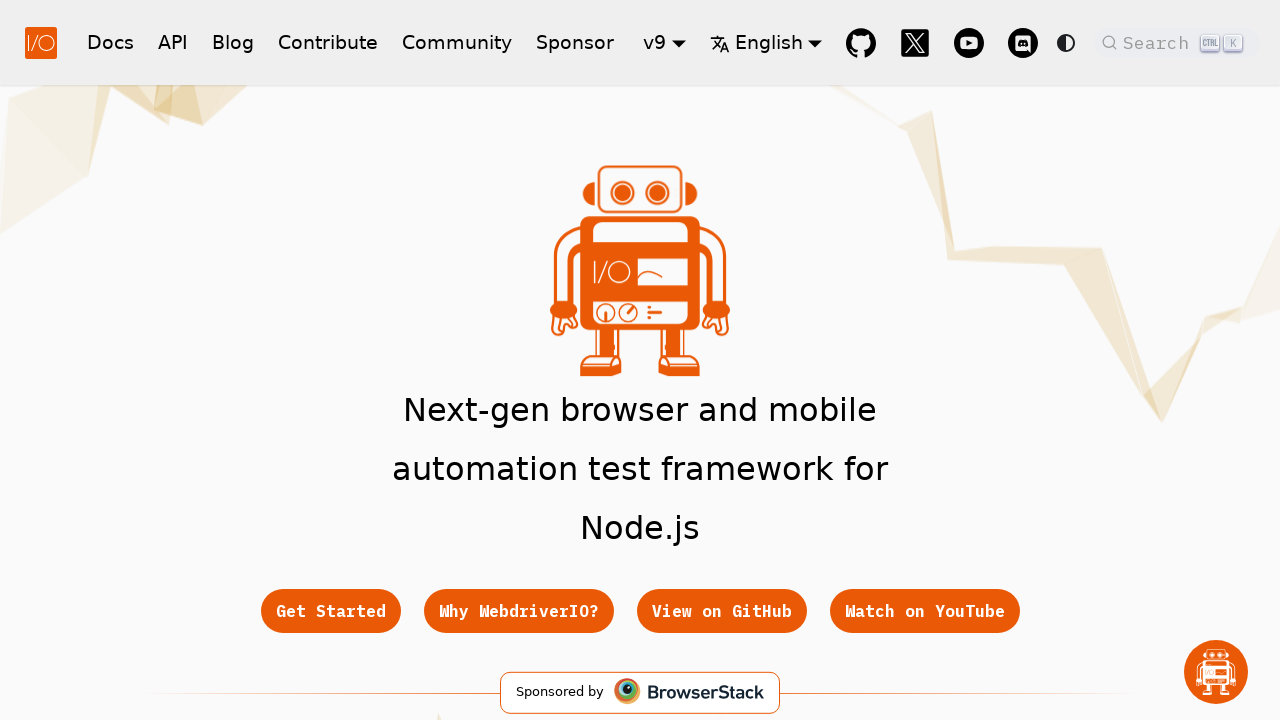

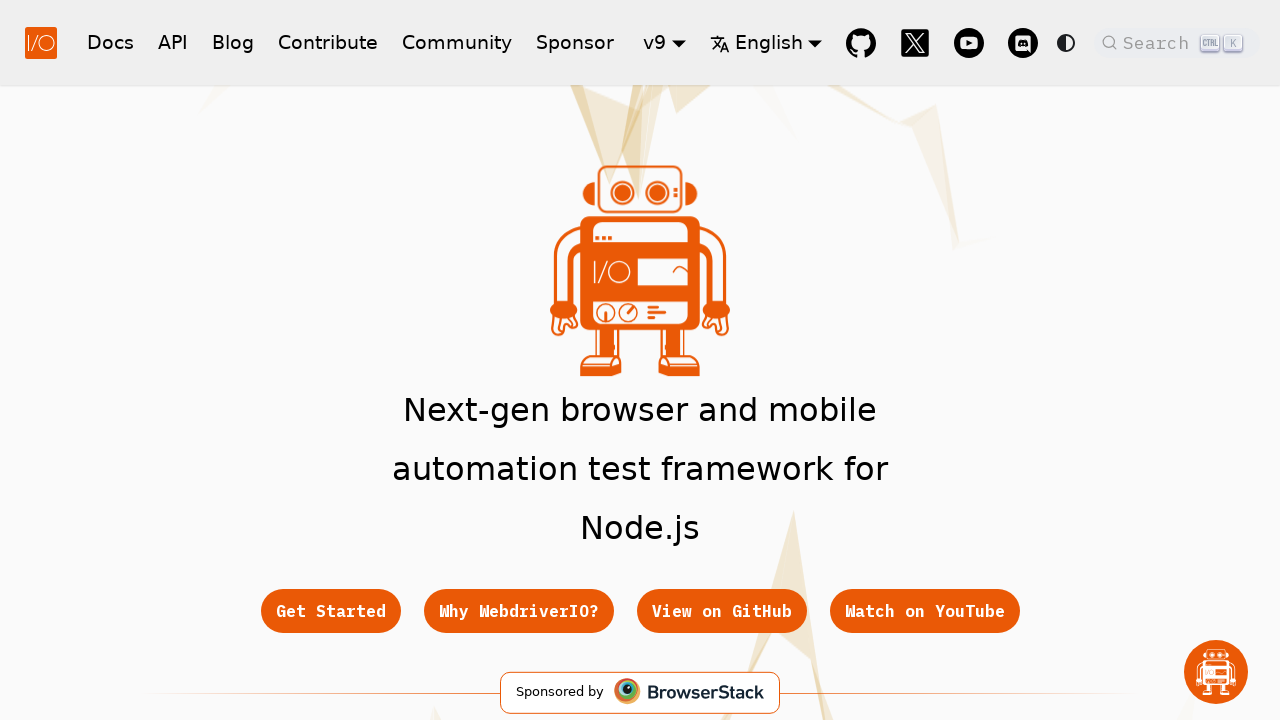